Tests hovering over a blog menu element to trigger dropdown or tooltip display

Starting URL: https://omayo.blogspot.com/

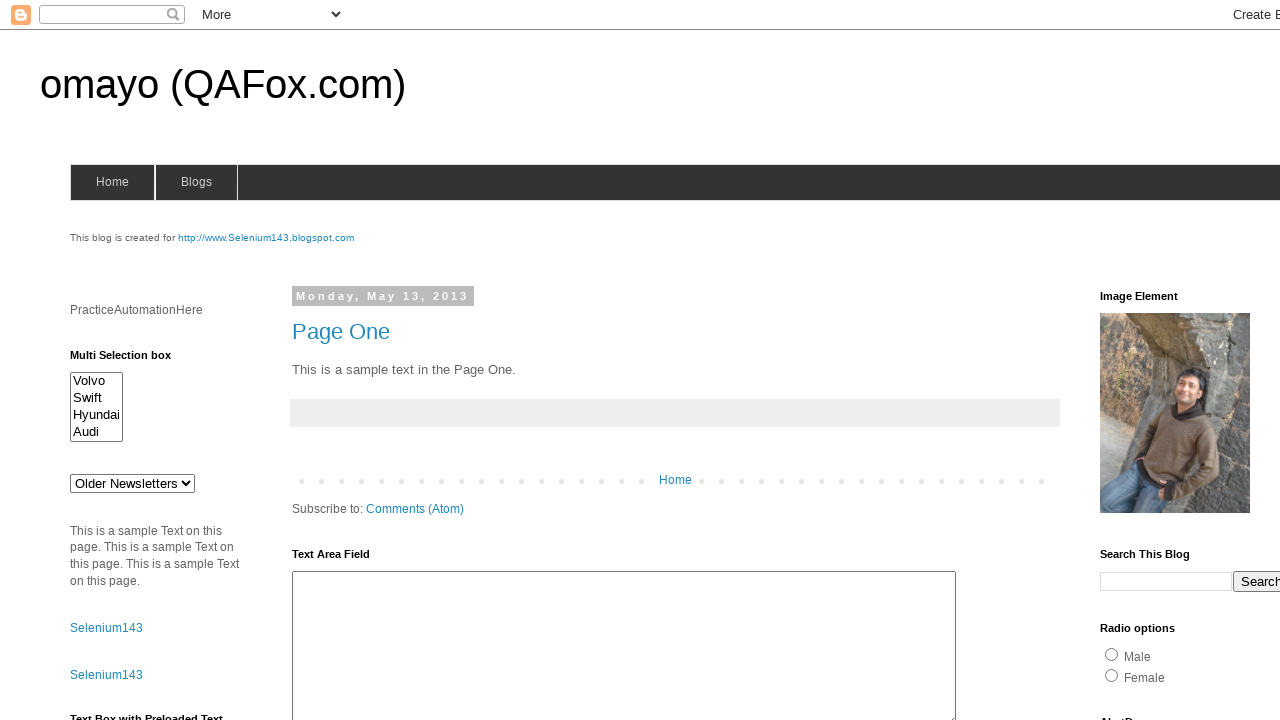

Hovered over blogs menu element to trigger dropdown at (196, 182) on #blogsmenu
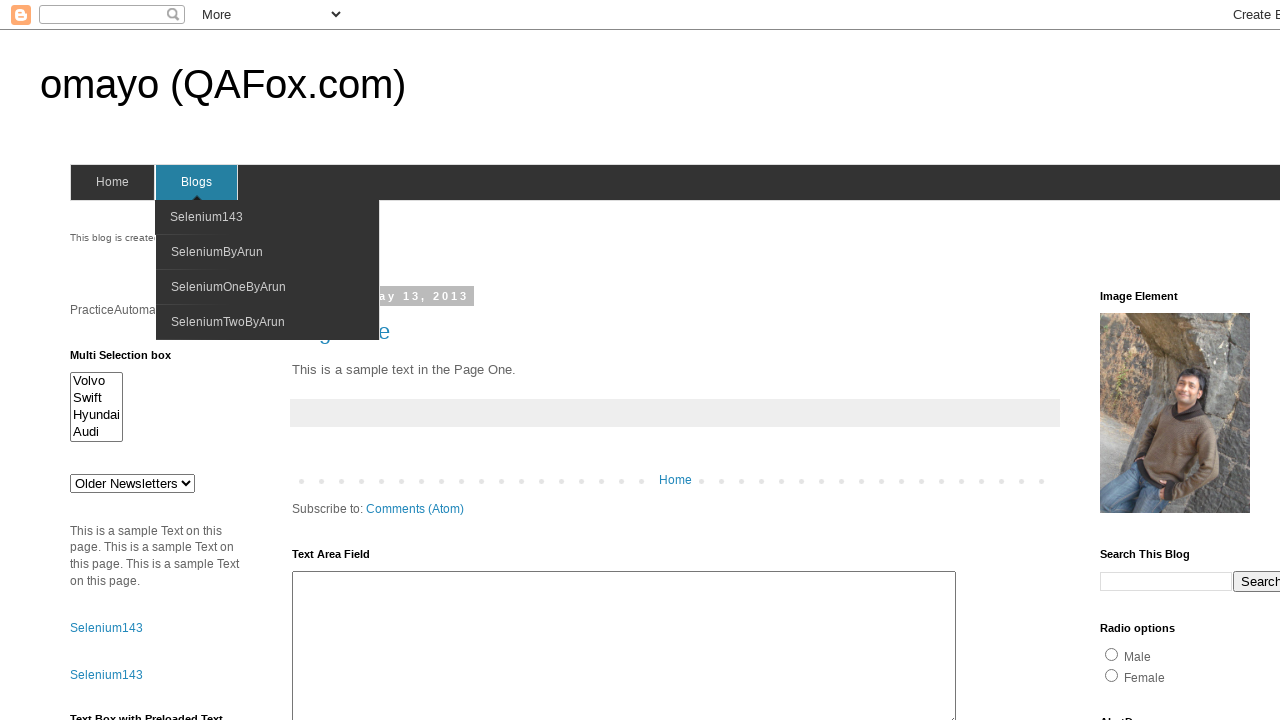

Waited 3 seconds to observe dropdown/tooltip display
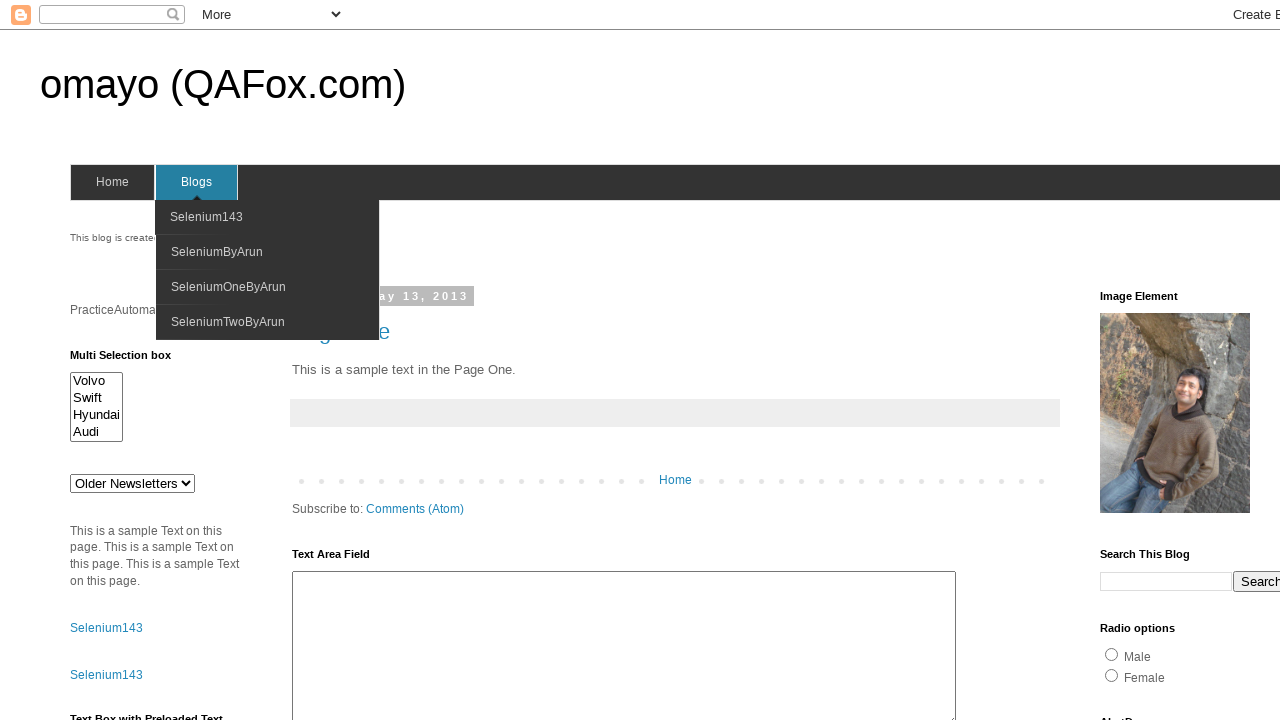

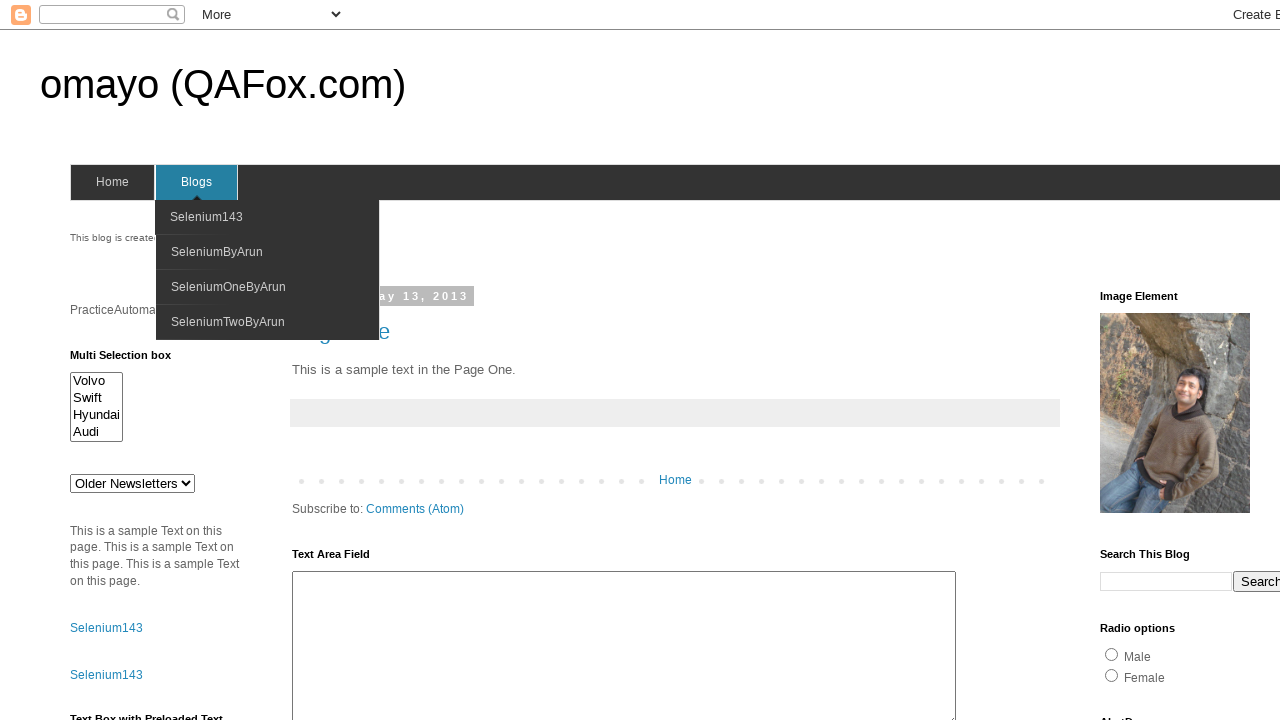